Tests the file upload functionality by navigating to the File Upload page, uploading a test file, and verifying the success message

Starting URL: http://the-internet.herokuapp.com/

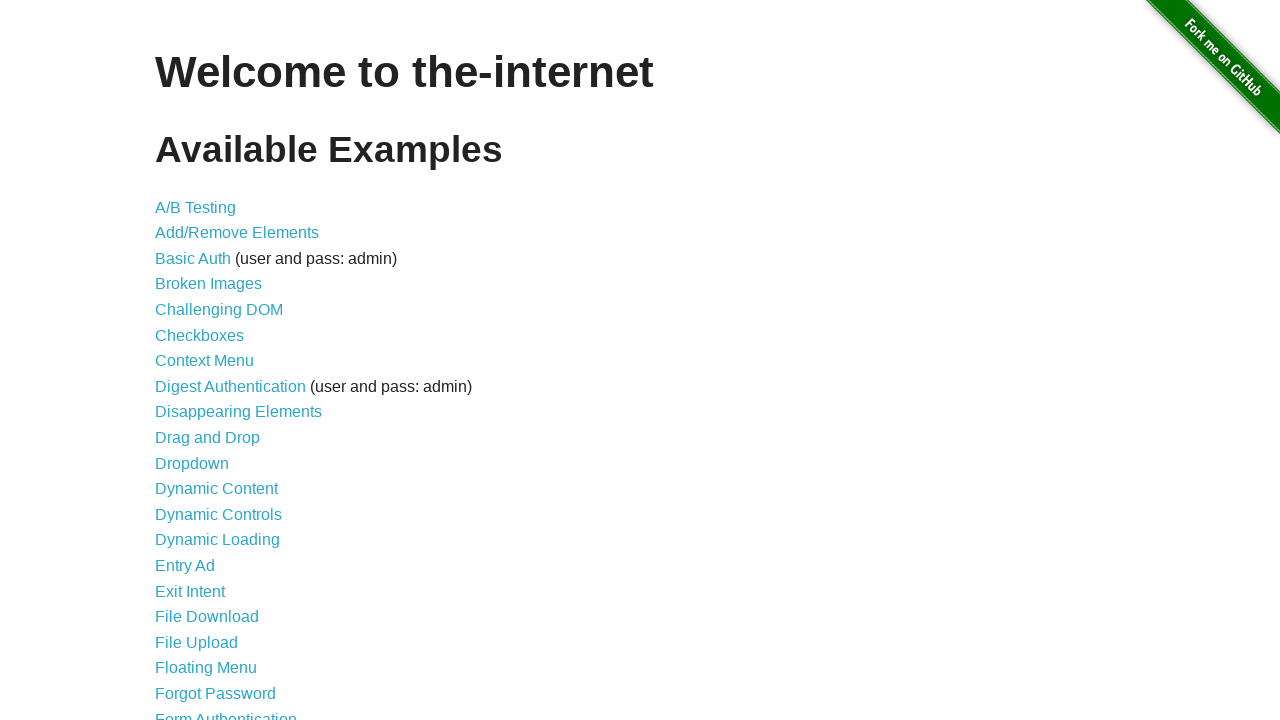

Clicked on the File Upload link at (196, 642) on a:has-text('File Upload')
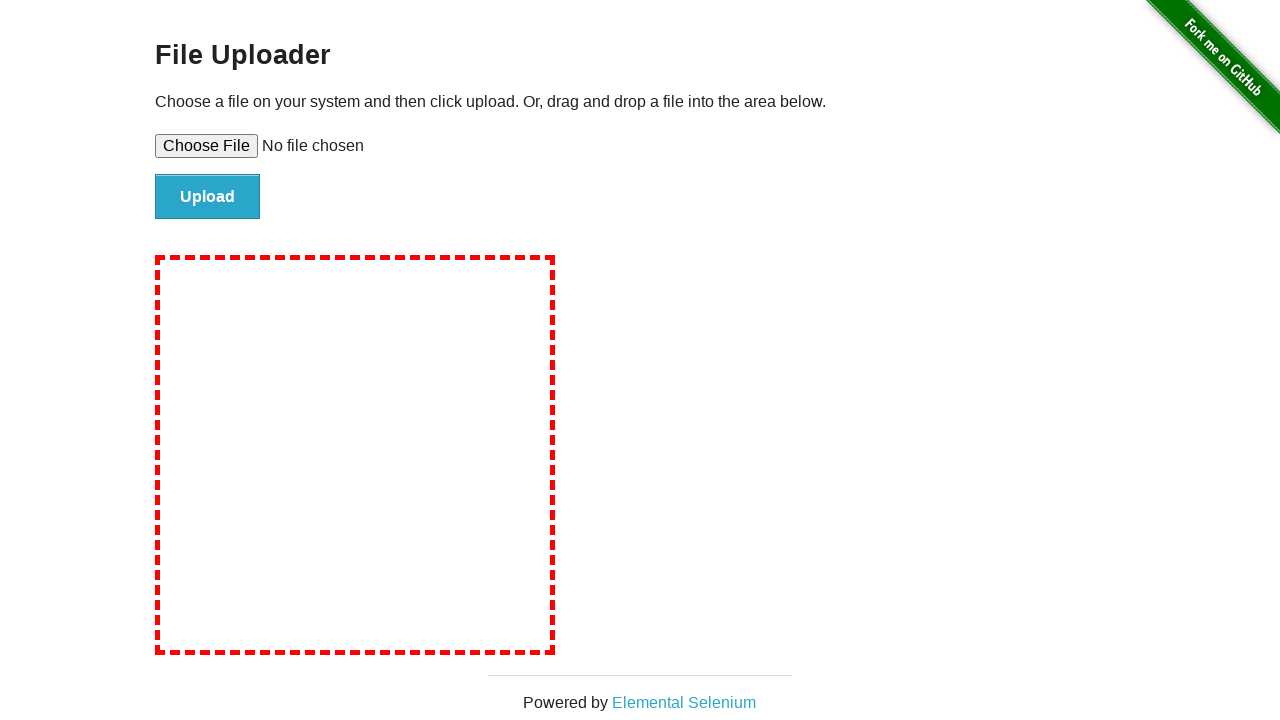

File Uploader page loaded
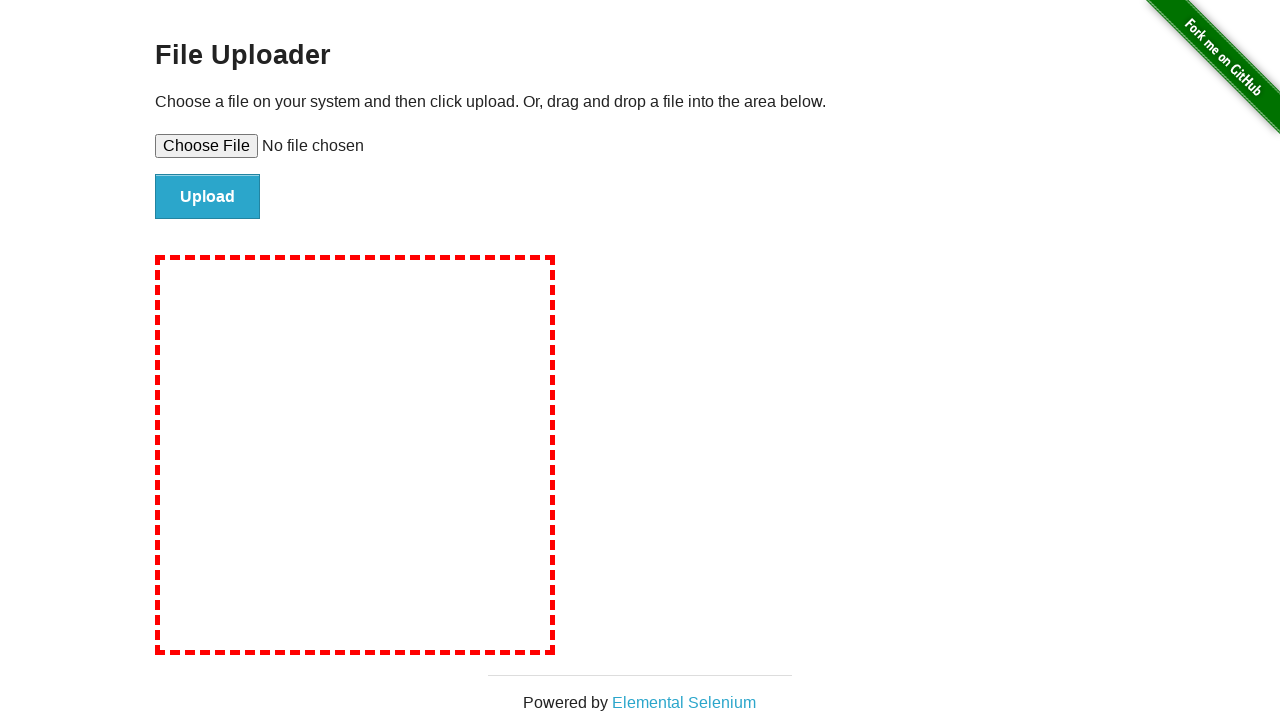

Retrieved page title: 'File Uploader'
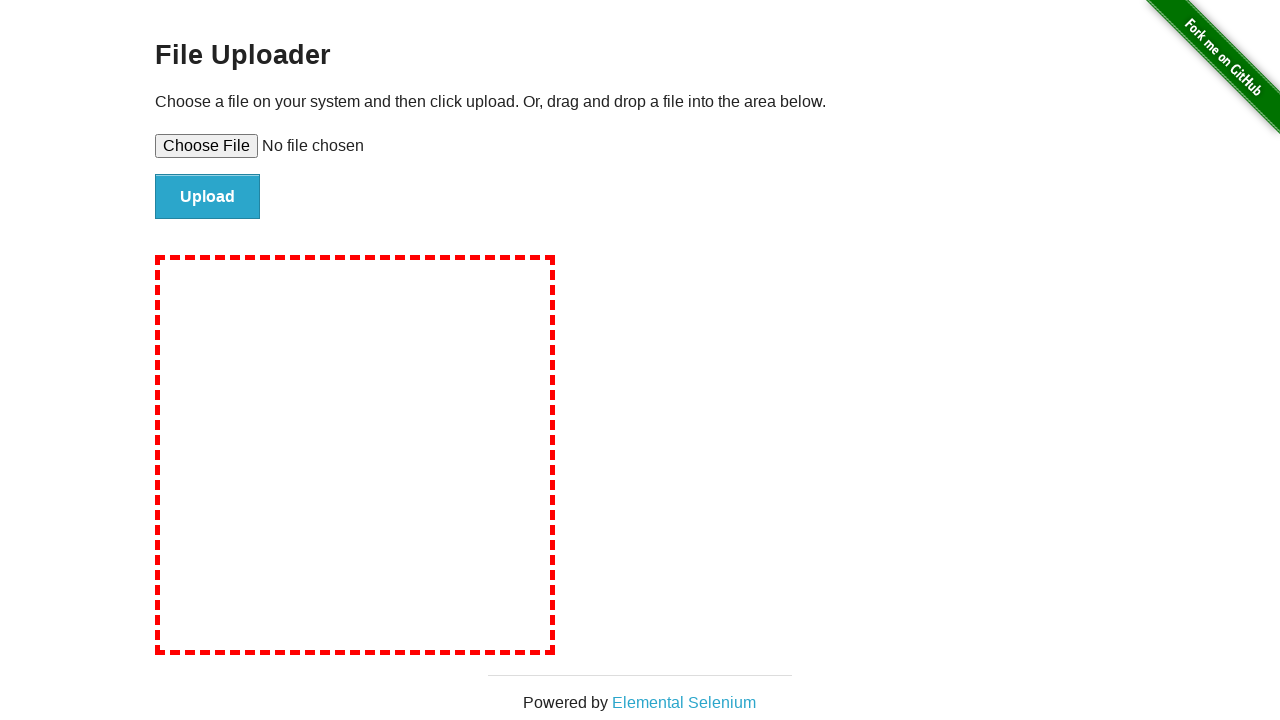

Verified page title is 'File Uploader'
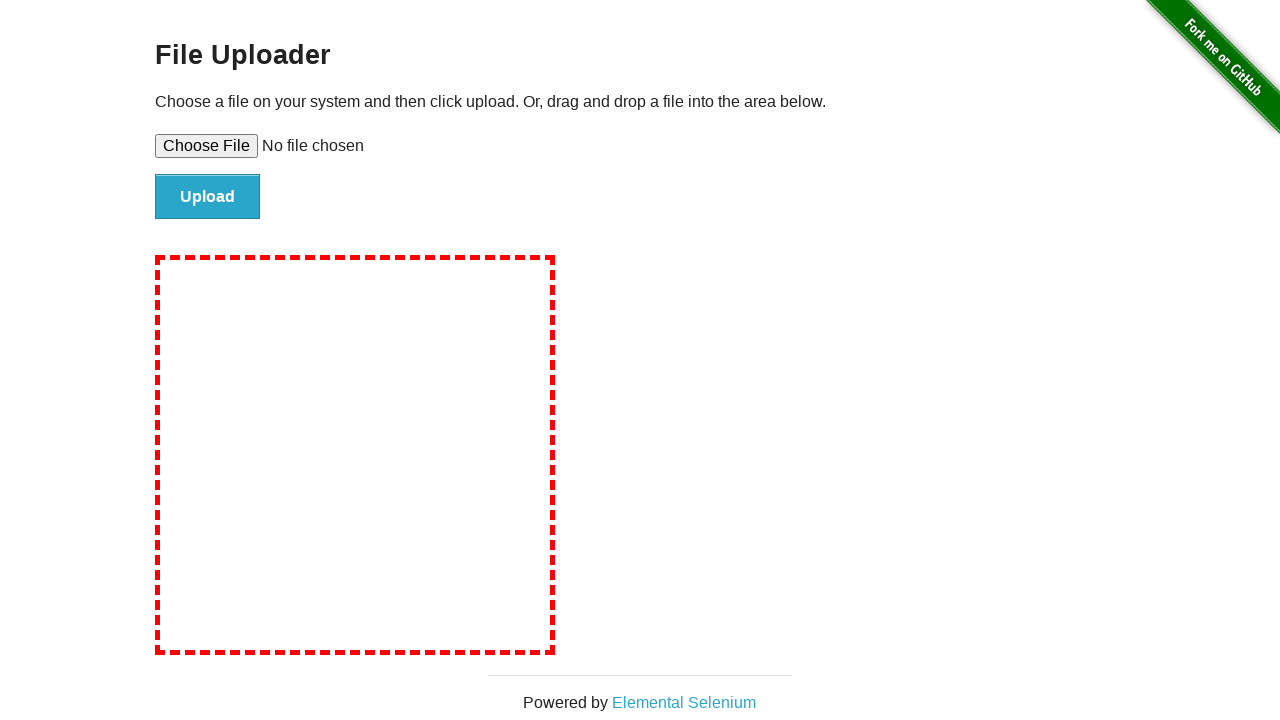

Created temporary directory: /tmp/tmpuv64iig3
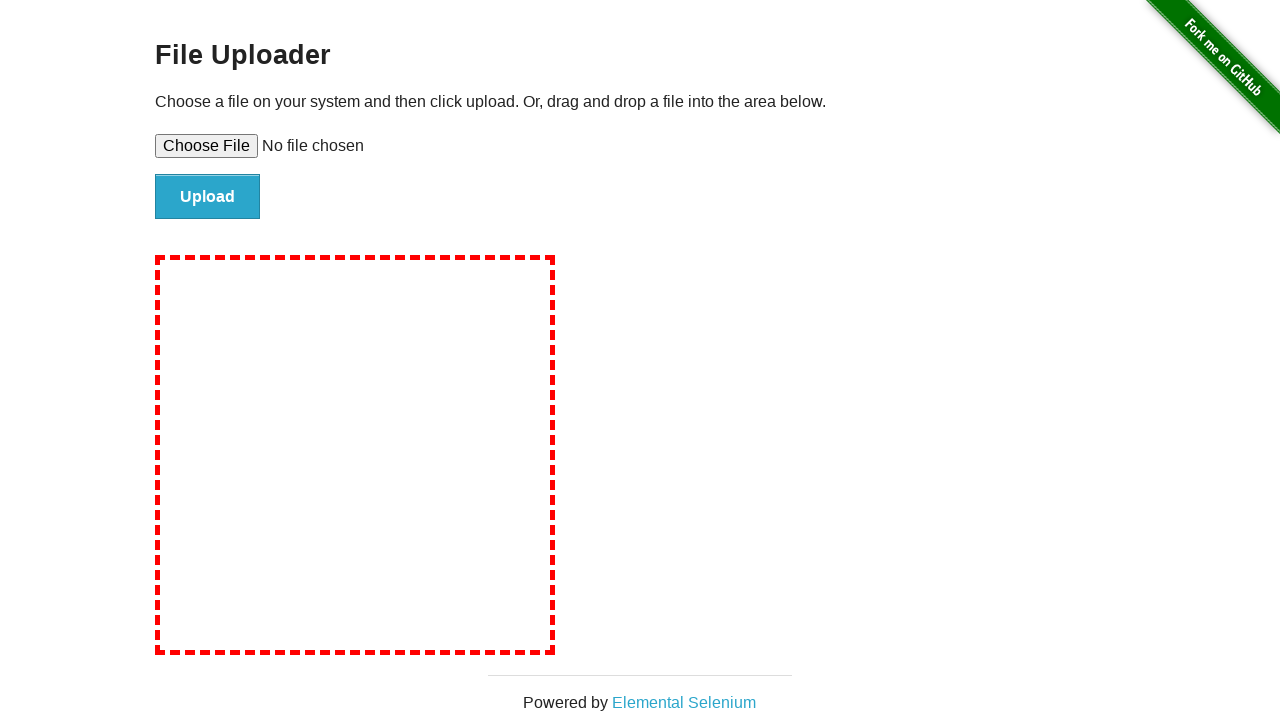

Created test file at /tmp/tmpuv64iig3/test_upload.txt
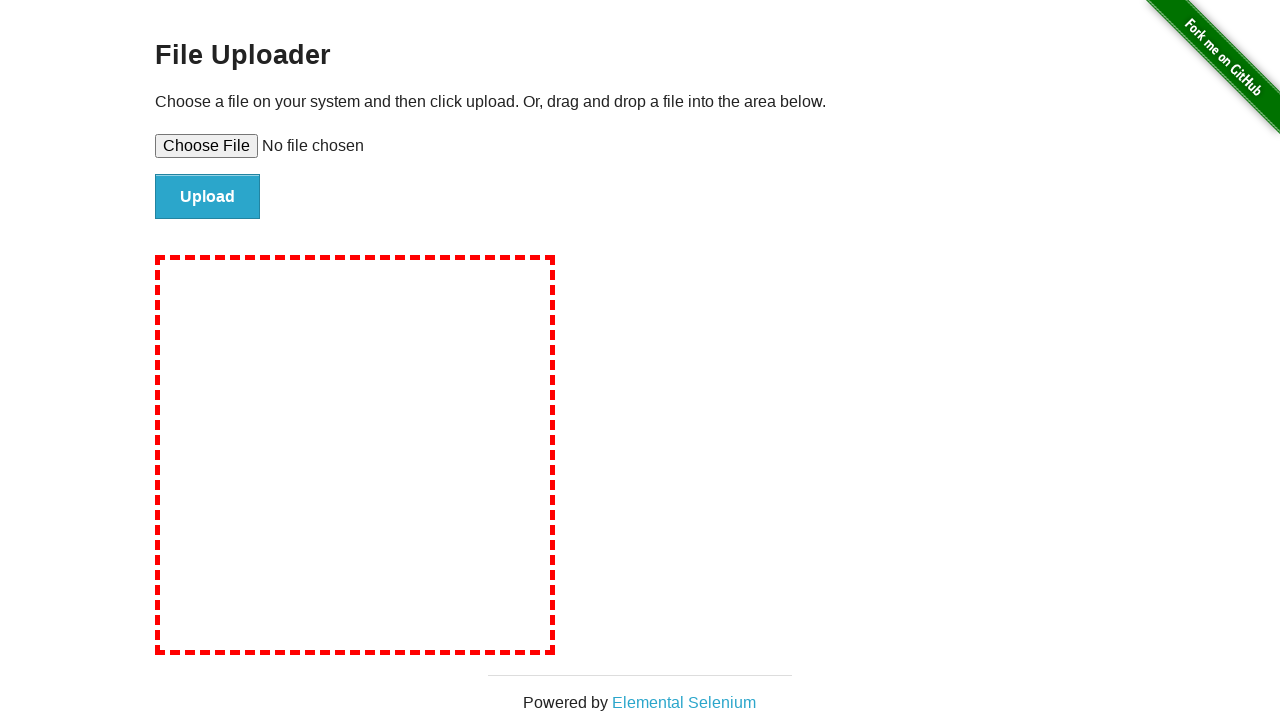

Selected test file for upload
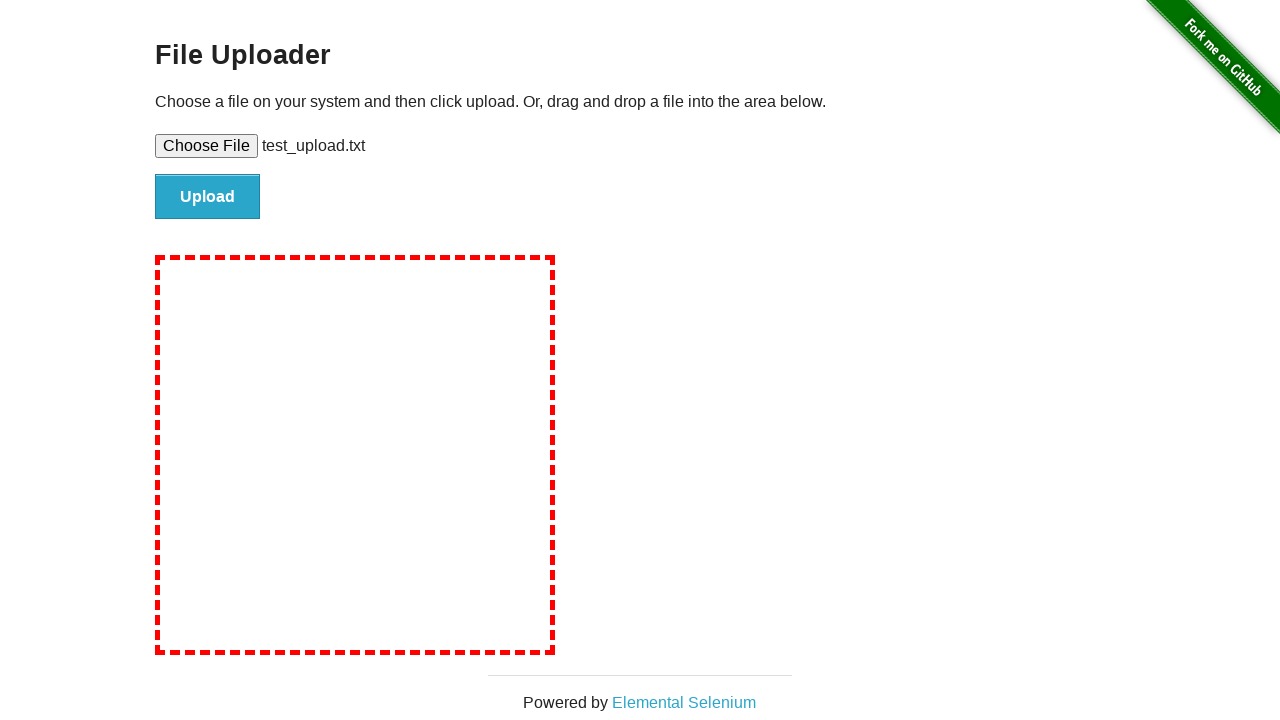

Clicked the upload button at (208, 197) on input#file-submit
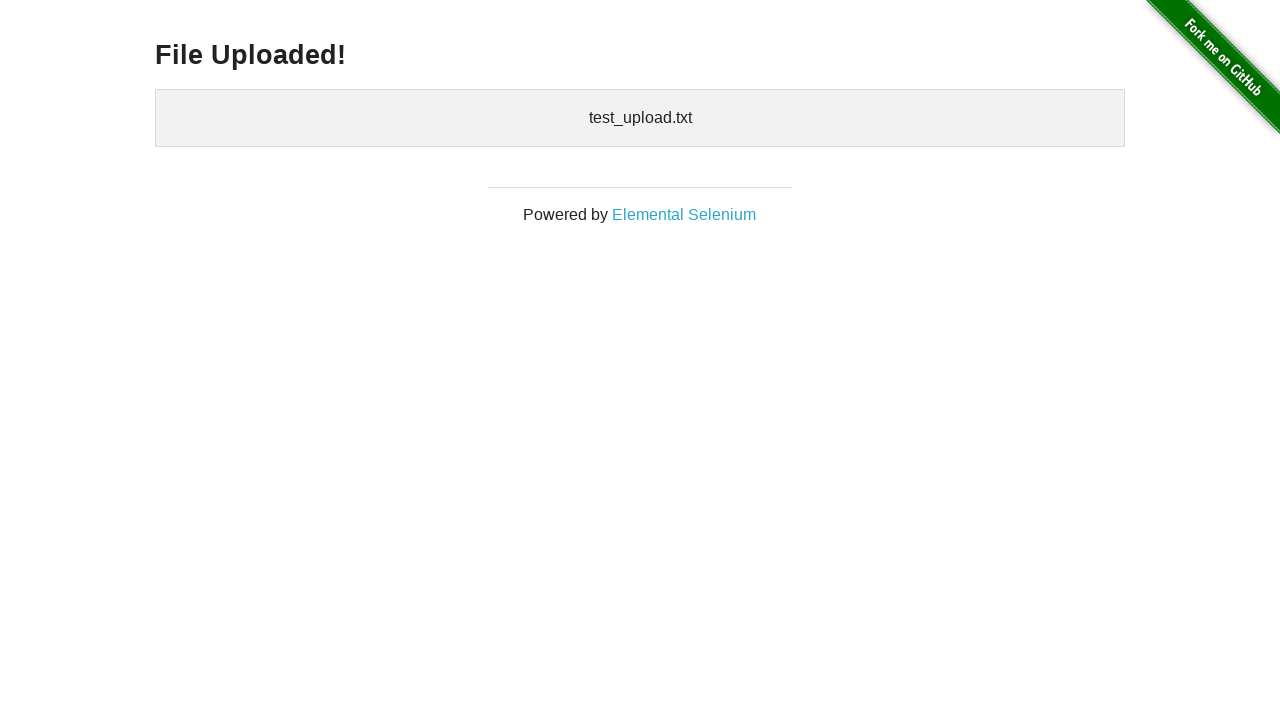

Upload success page loaded
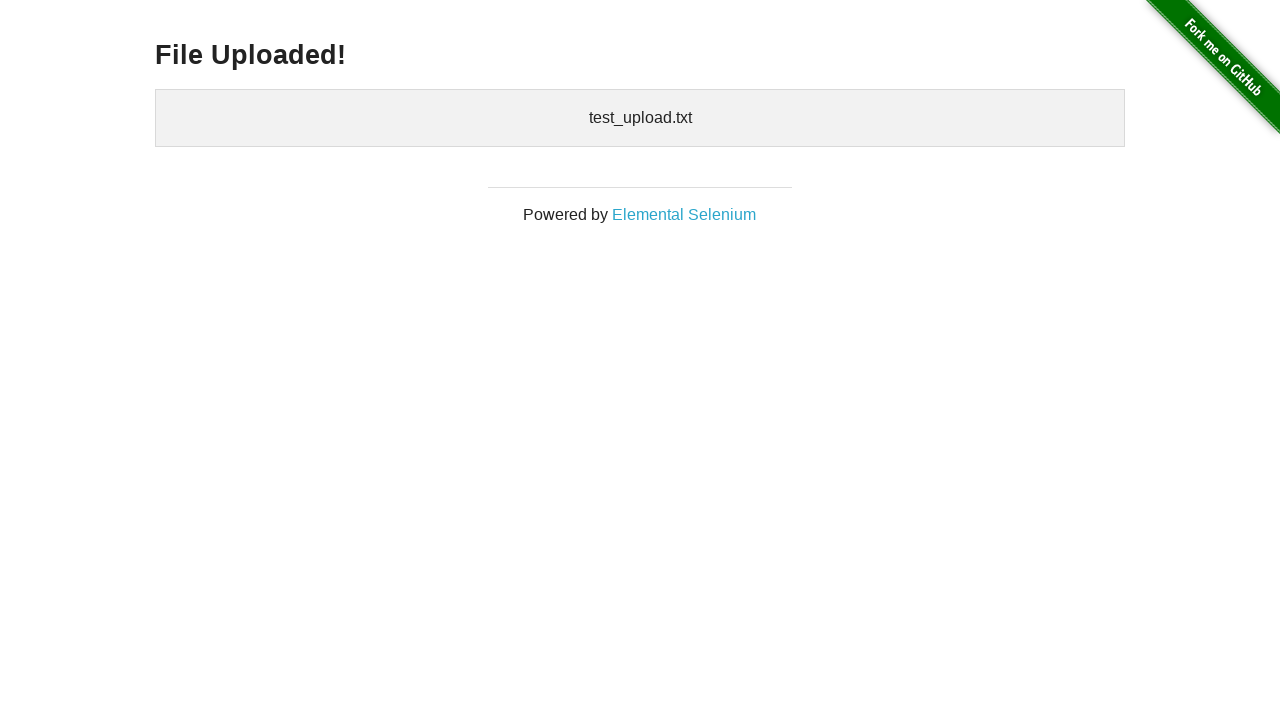

Retrieved success message: 'File Uploaded!'
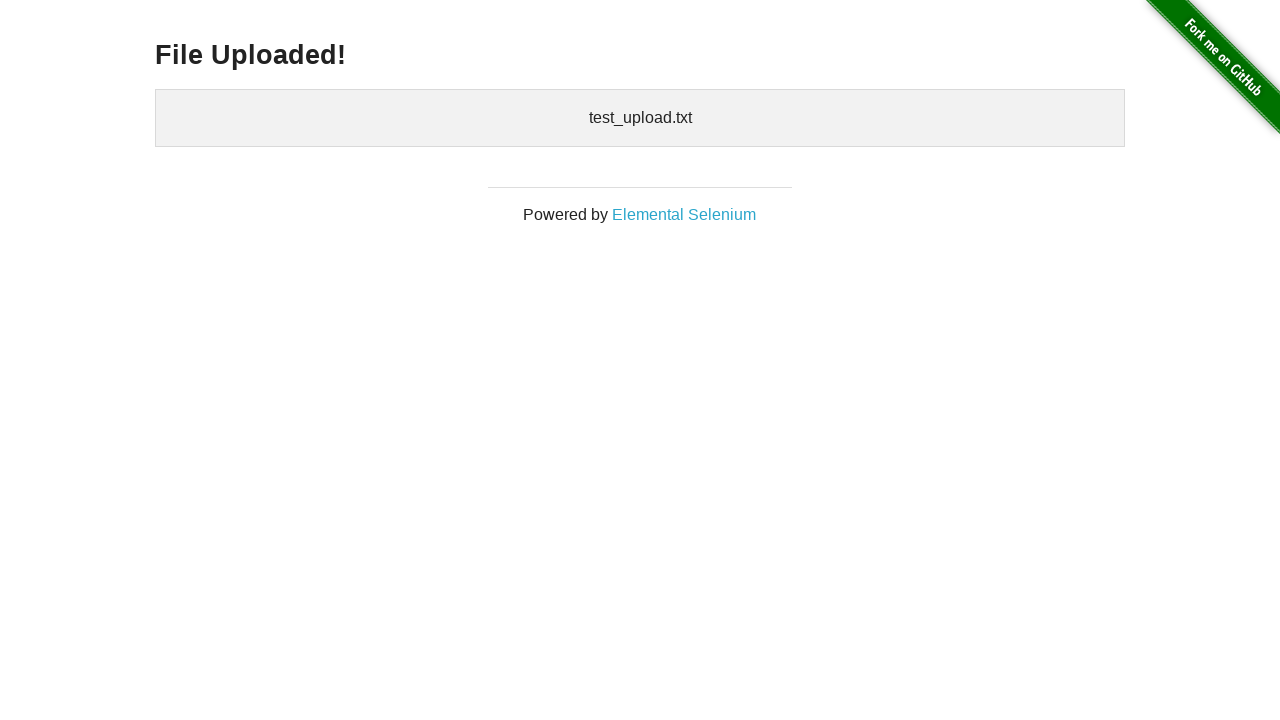

Verified file upload was successful with 'File Uploaded!' message
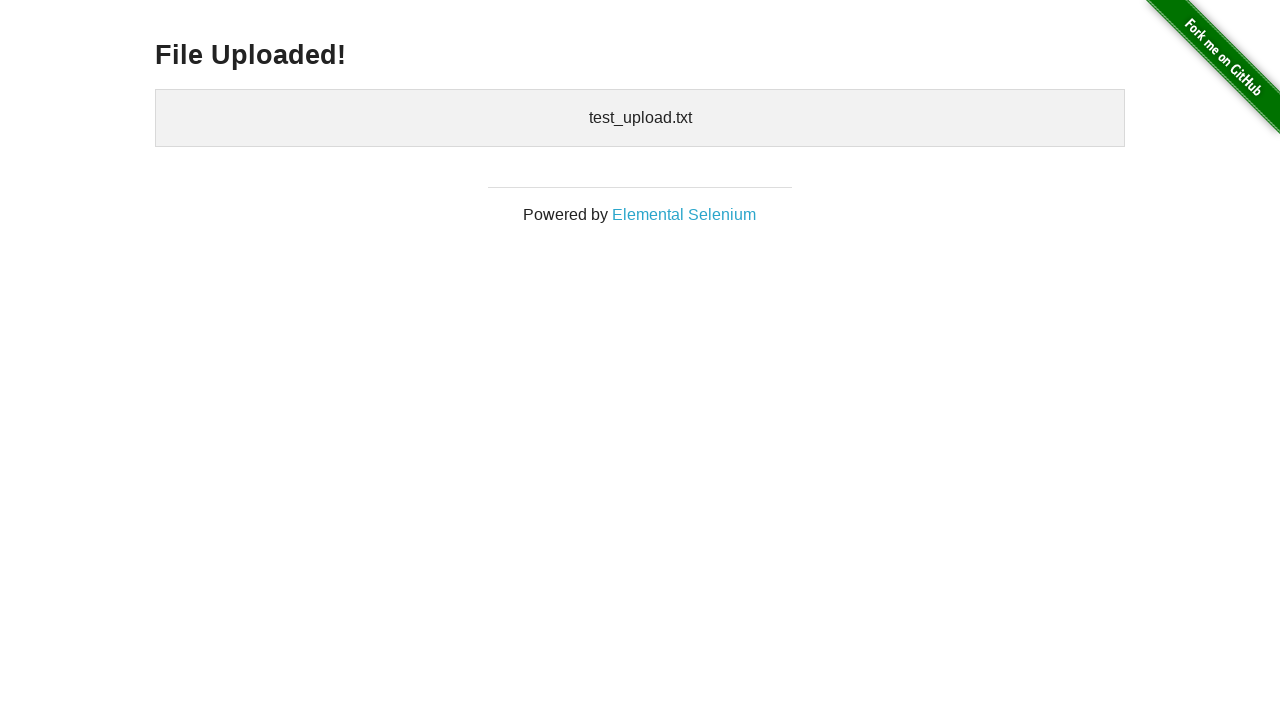

Deleted temporary test file
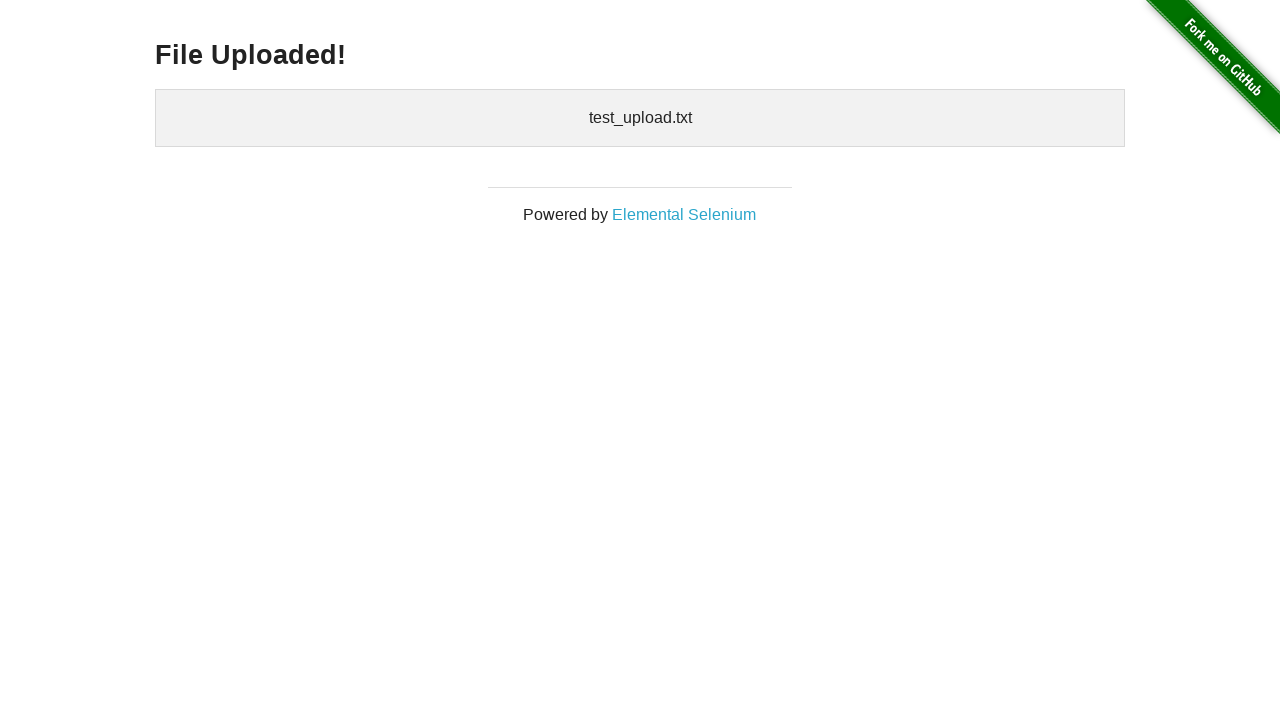

Deleted temporary directory
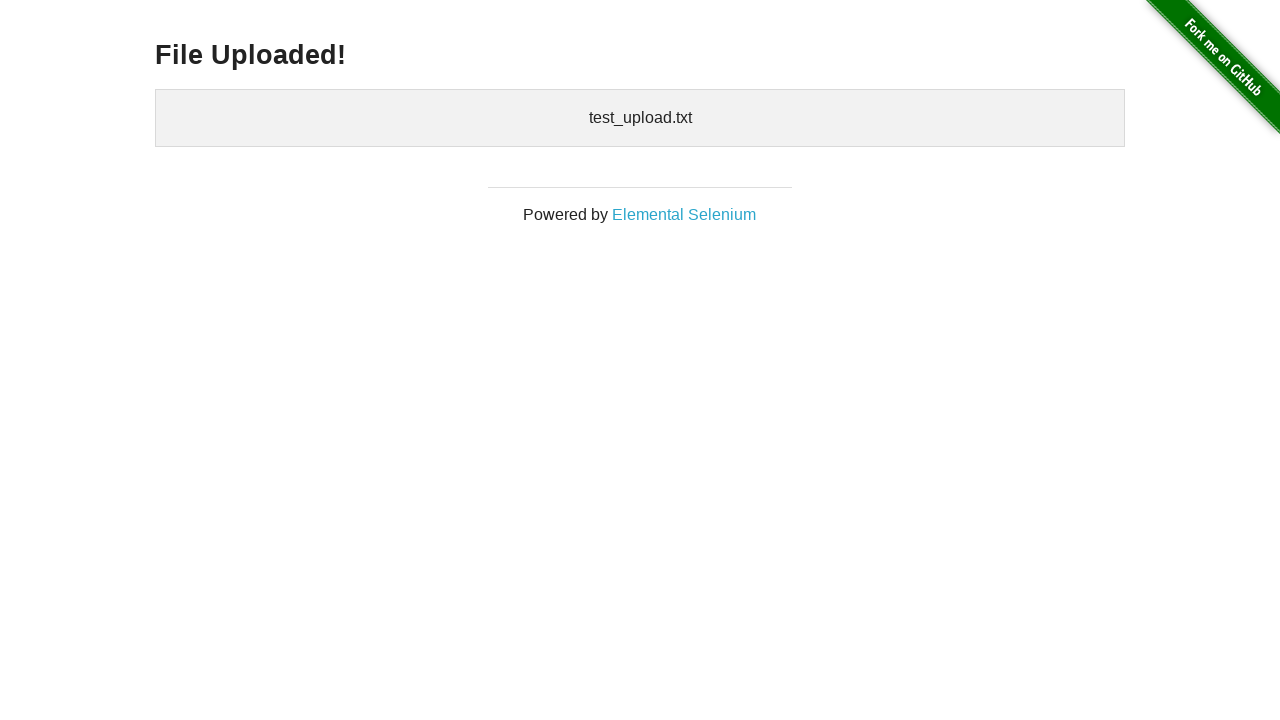

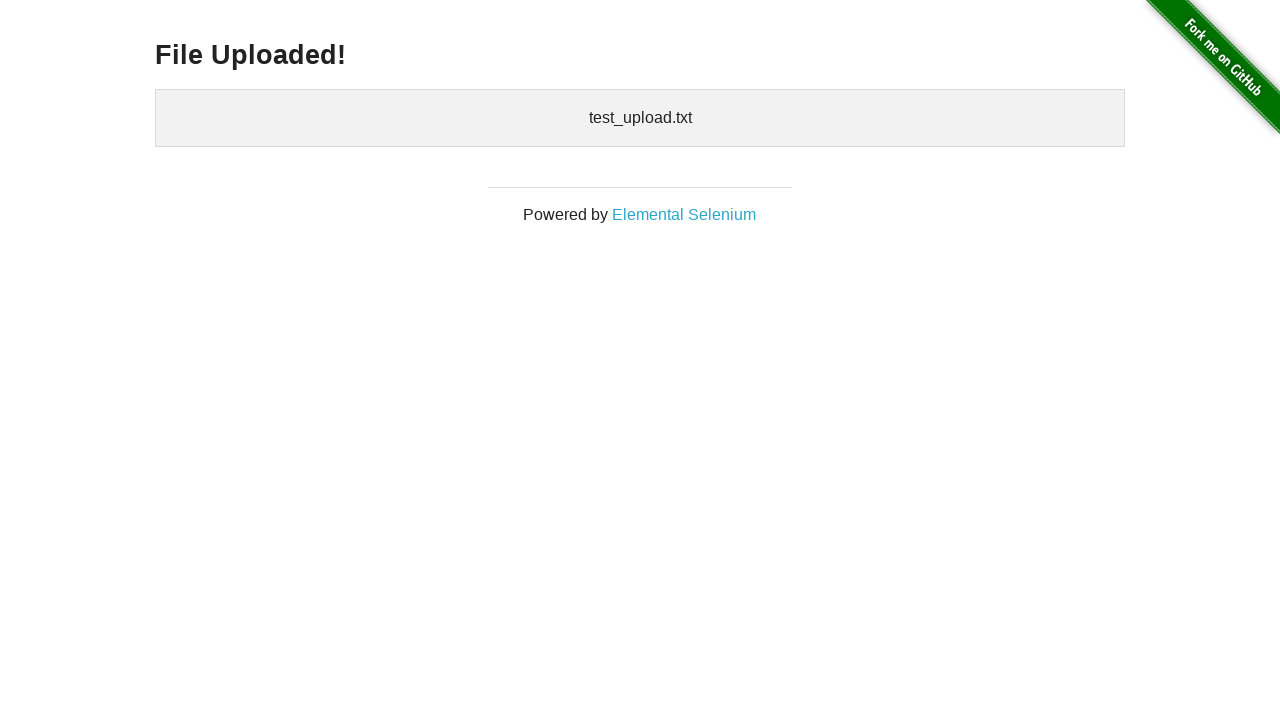